Tests dropdown selection by selecting an option using its value attribute (selects option with value "4")

Starting URL: https://stepupandlearn.in/wp-content/UI/dropdown.html

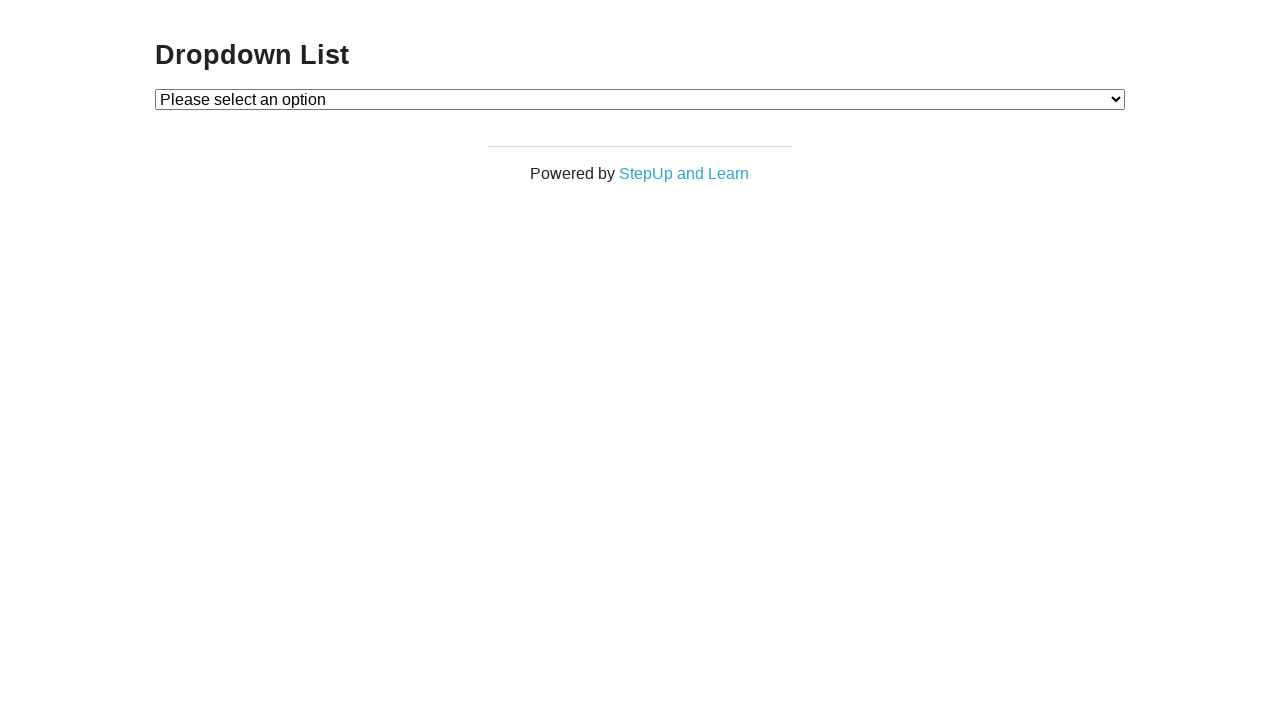

Selected dropdown option with value '4' on #dropdown
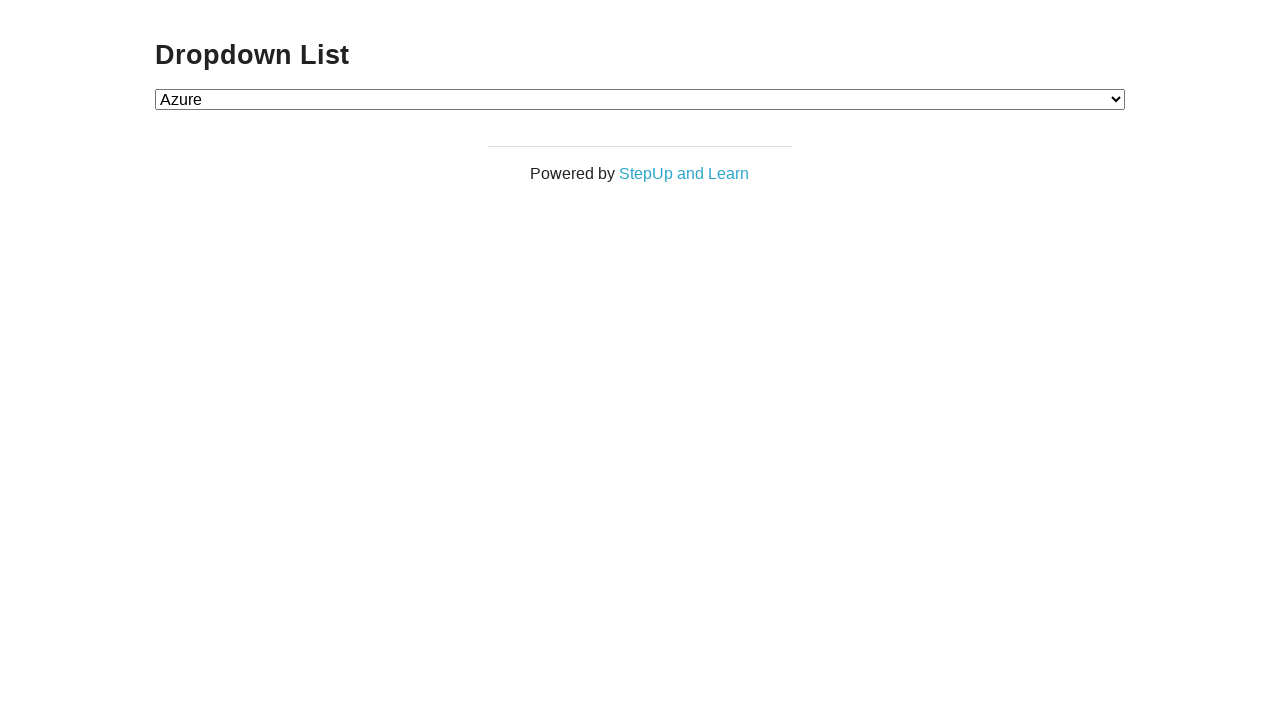

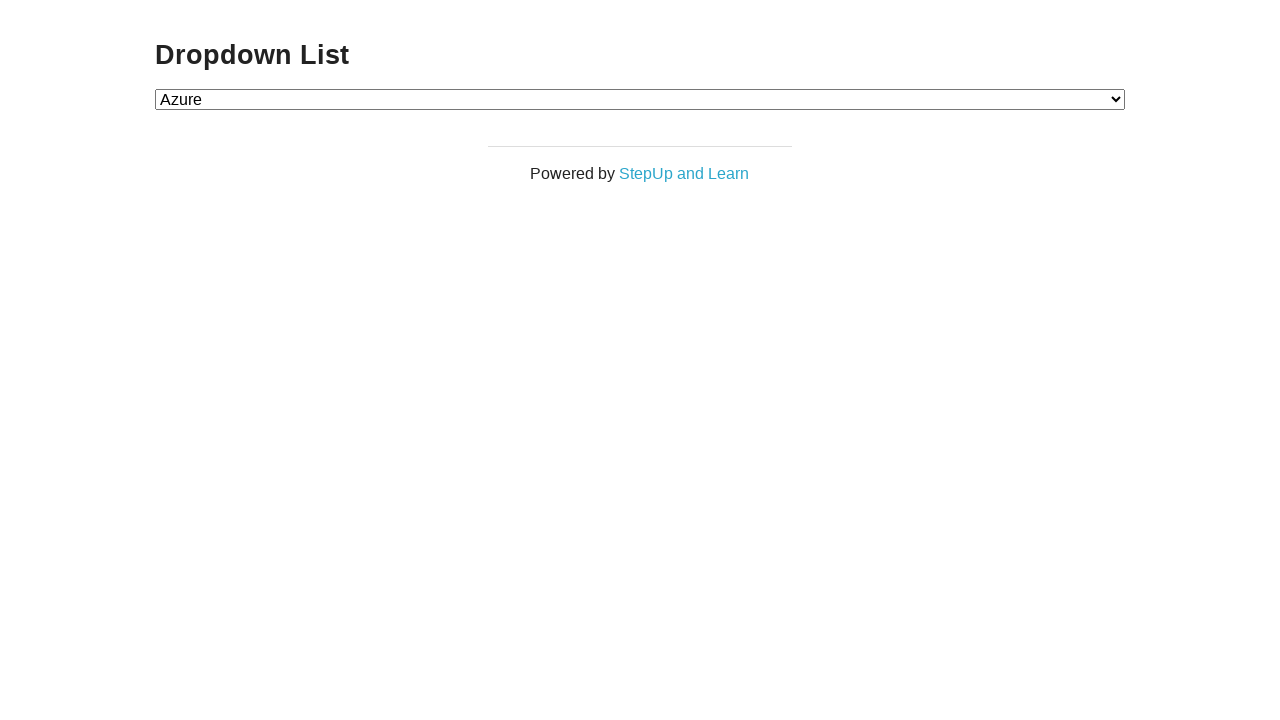